Tests JavaScript confirm dialog by triggering it and dismissing (clicking Cancel)

Starting URL: https://bonigarcia.dev/selenium-webdriver-java/dialog-boxes.html

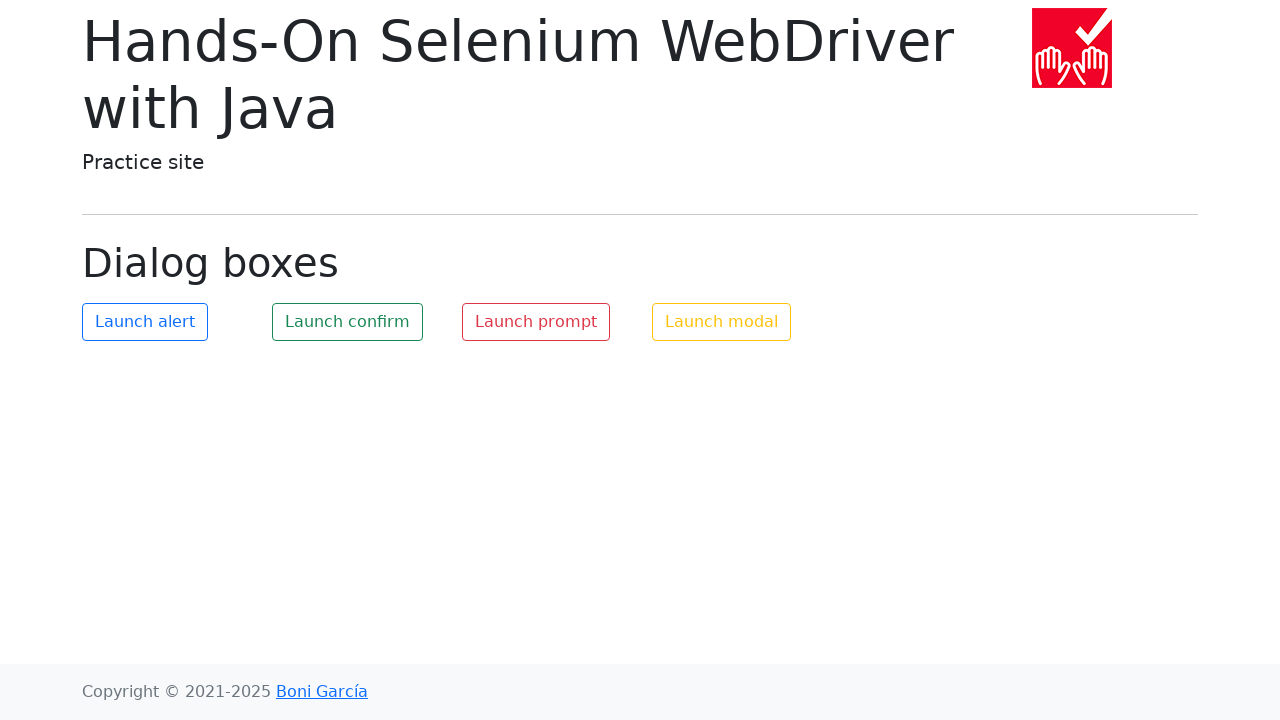

Clicked button to trigger confirm dialog at (348, 322) on #my-confirm
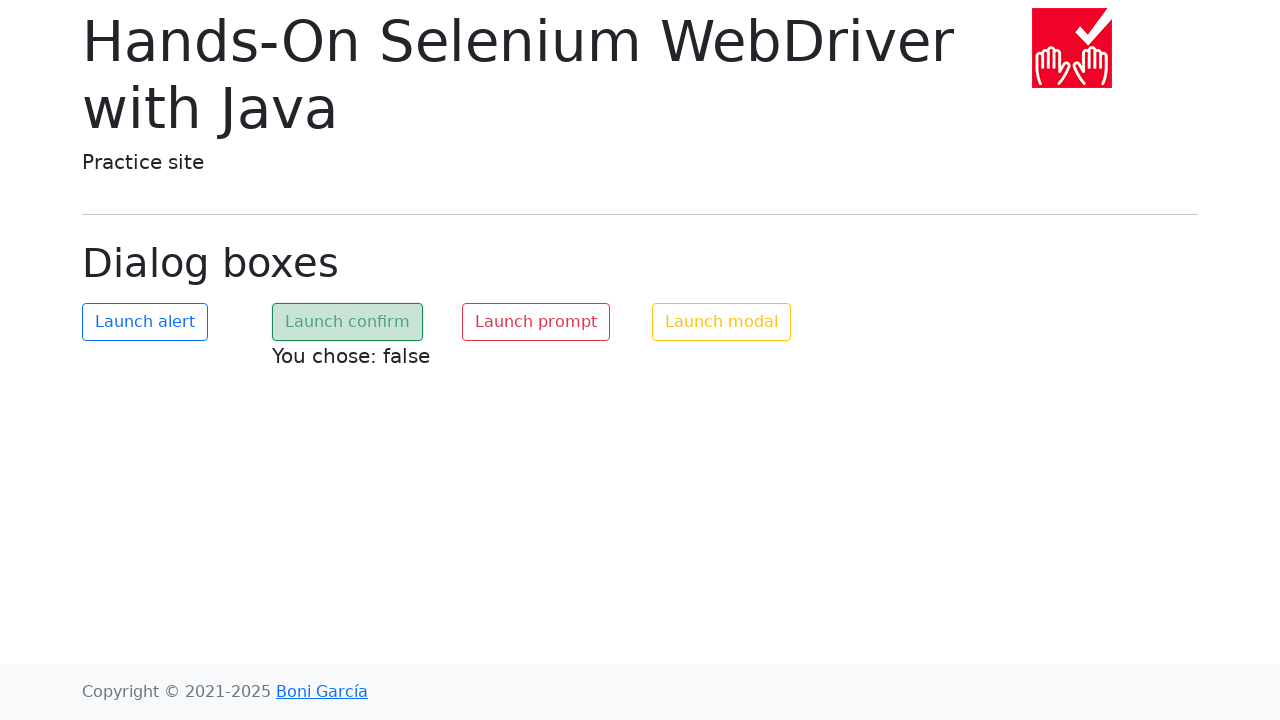

Registered dialog handler to dismiss confirm dialog
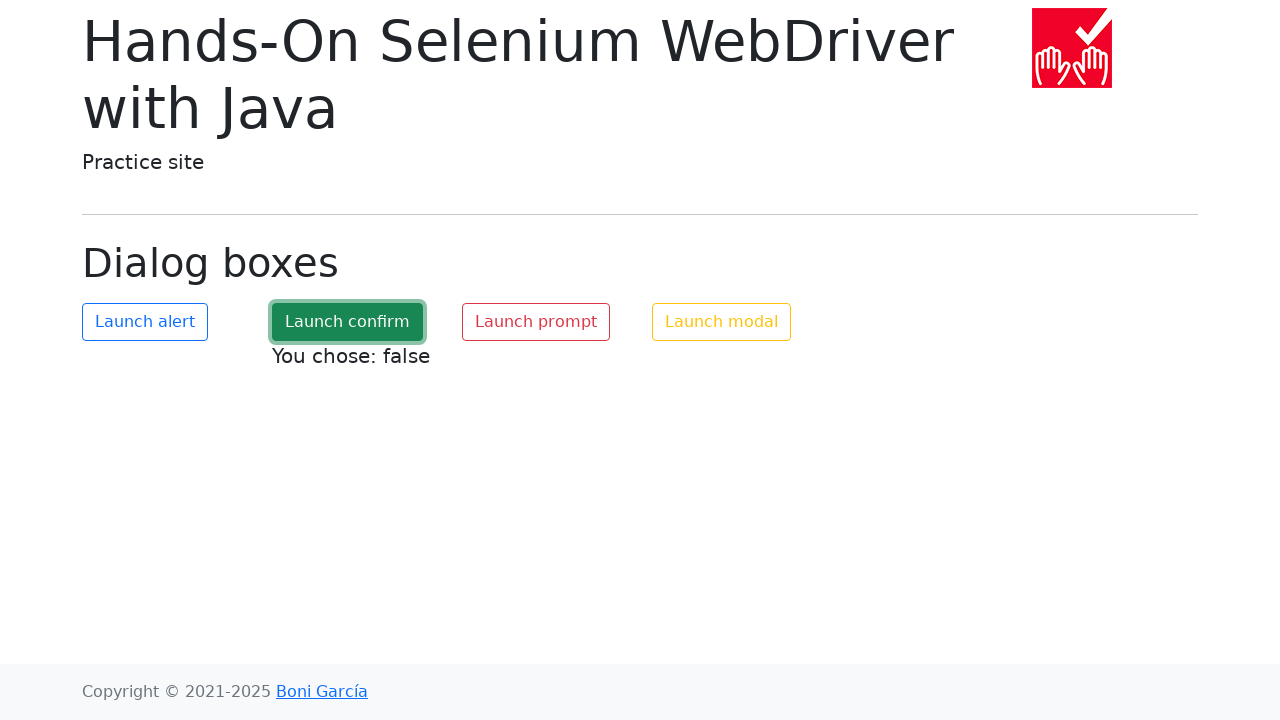

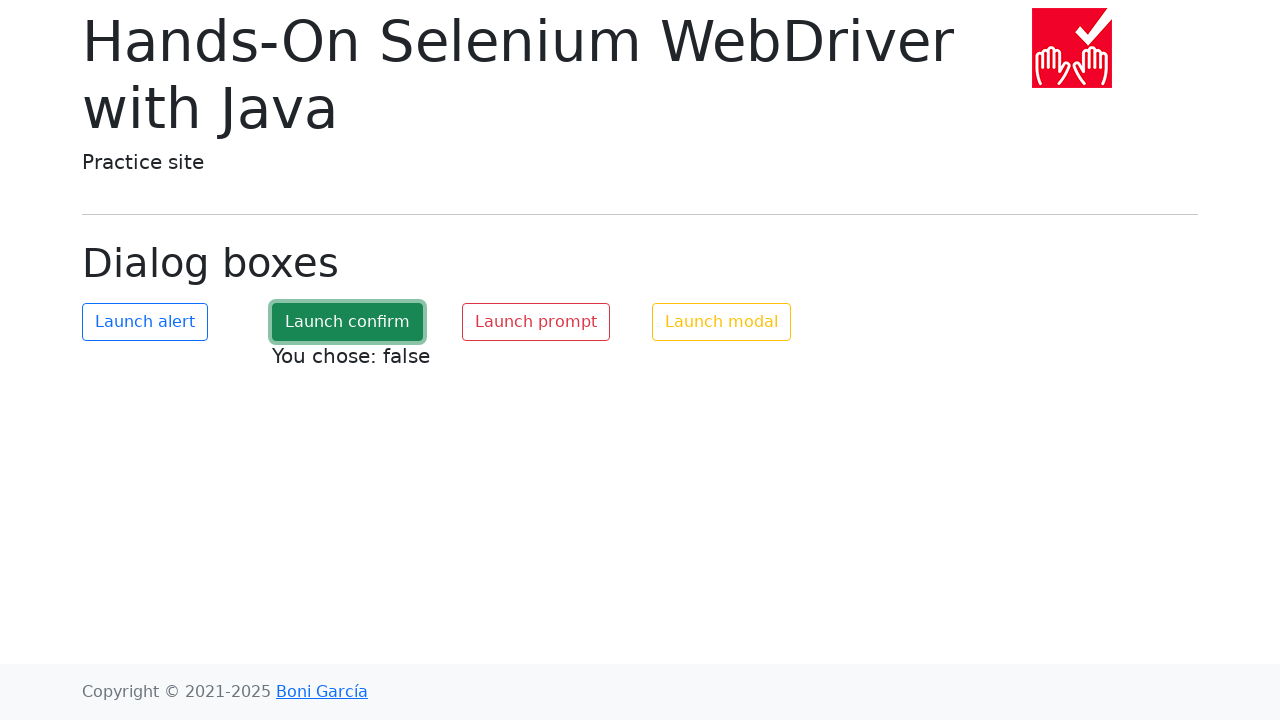